Tests JavaScript scroll functionality by scrolling to a CYDEO link at the bottom of a large page, then scrolling back to the Home link at the top.

Starting URL: https://practice.cydeo.com/large

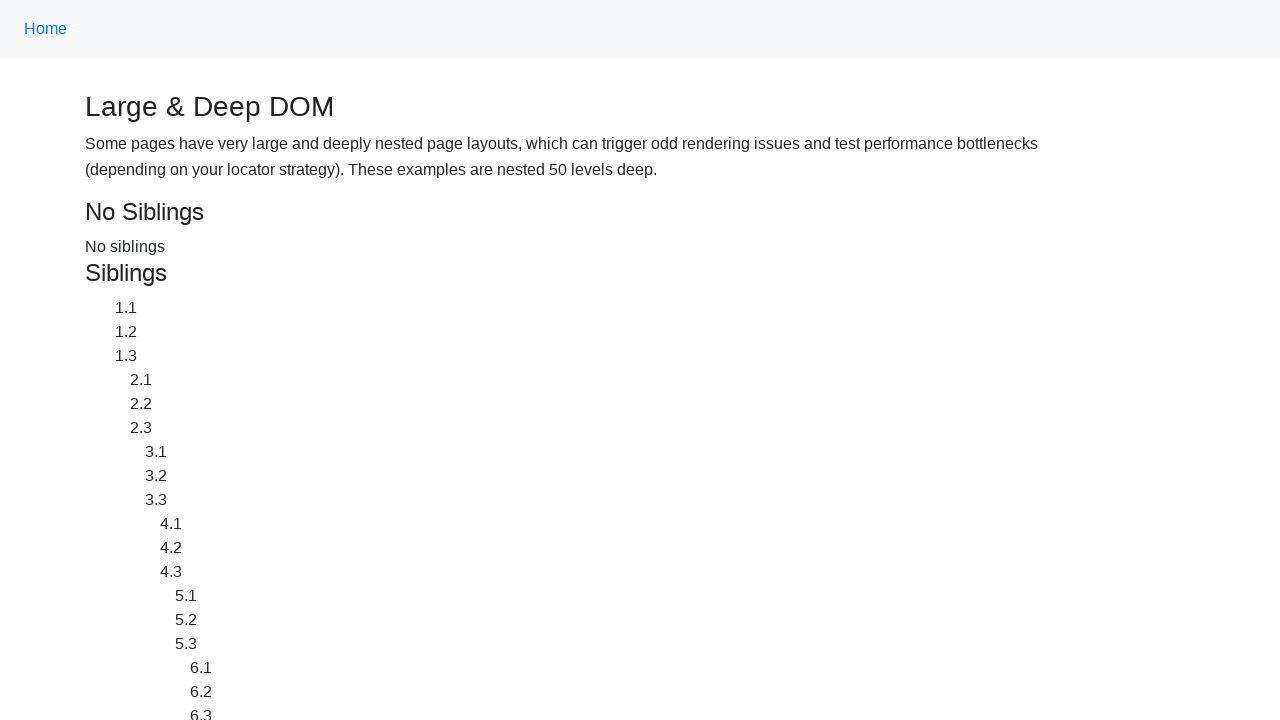

Located CYDEO link element
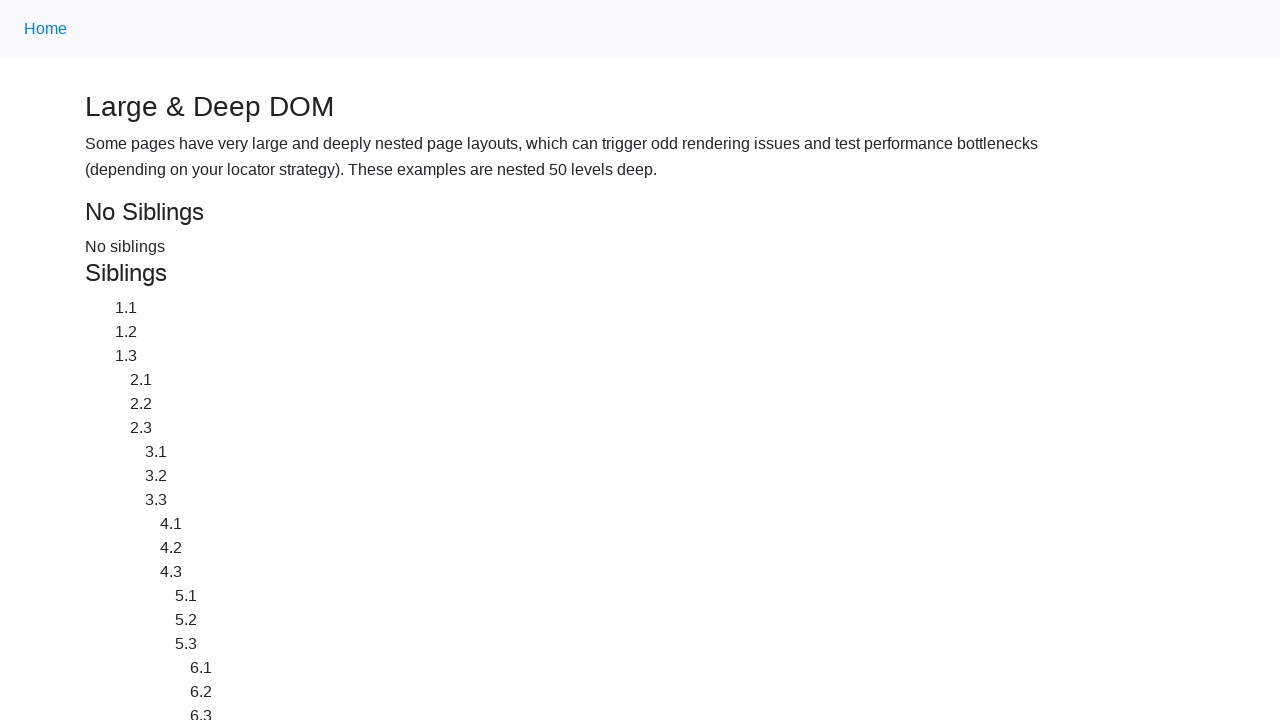

Located Home link element
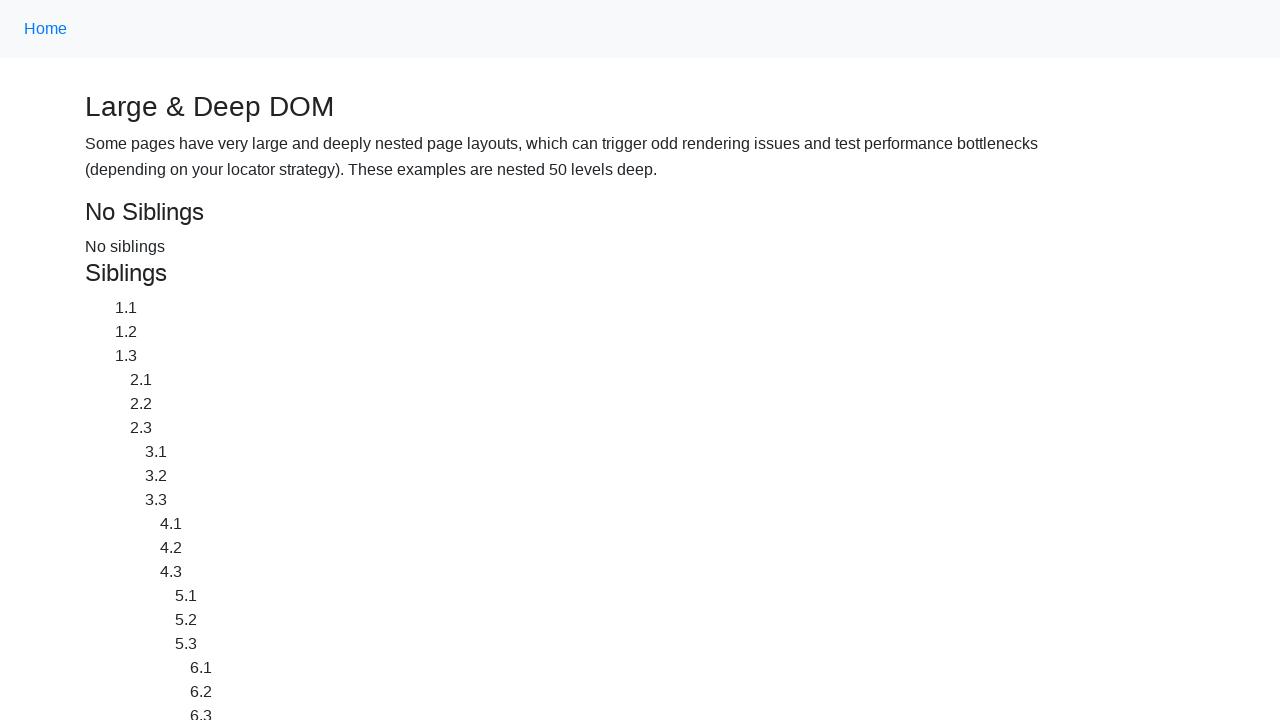

Scrolled CYDEO link into view
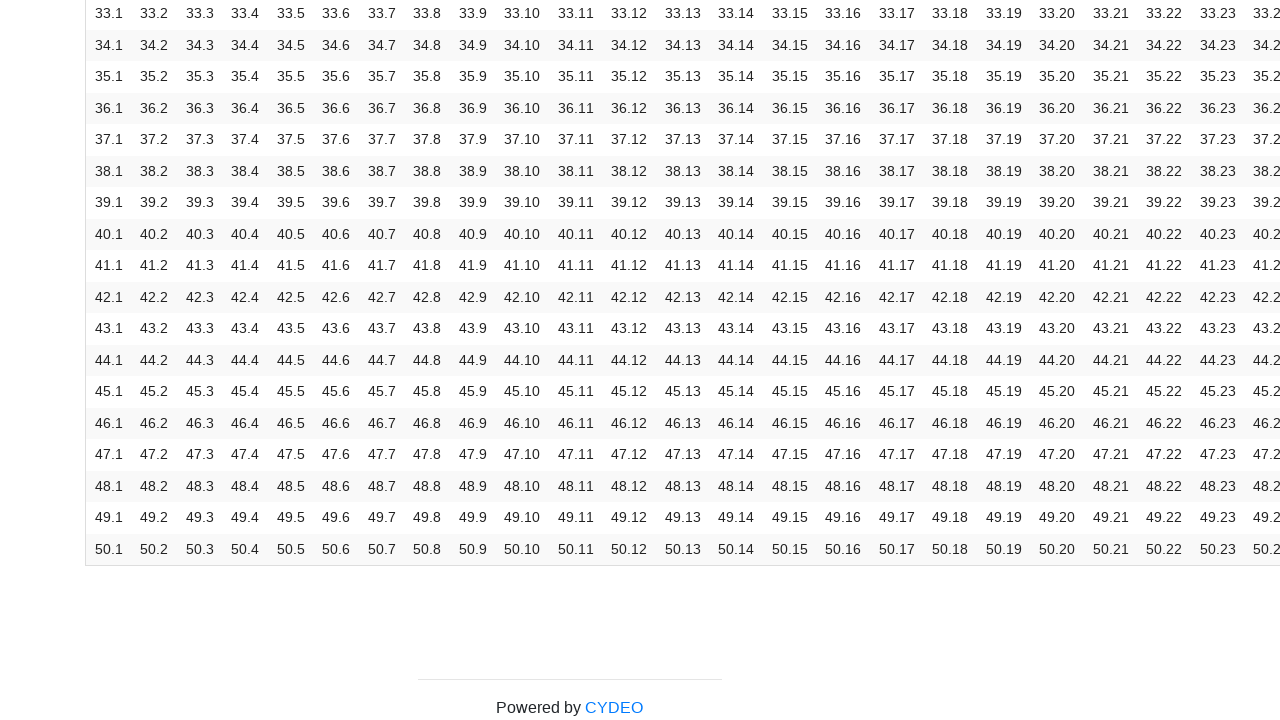

Waited 2 seconds to observe scroll to CYDEO link
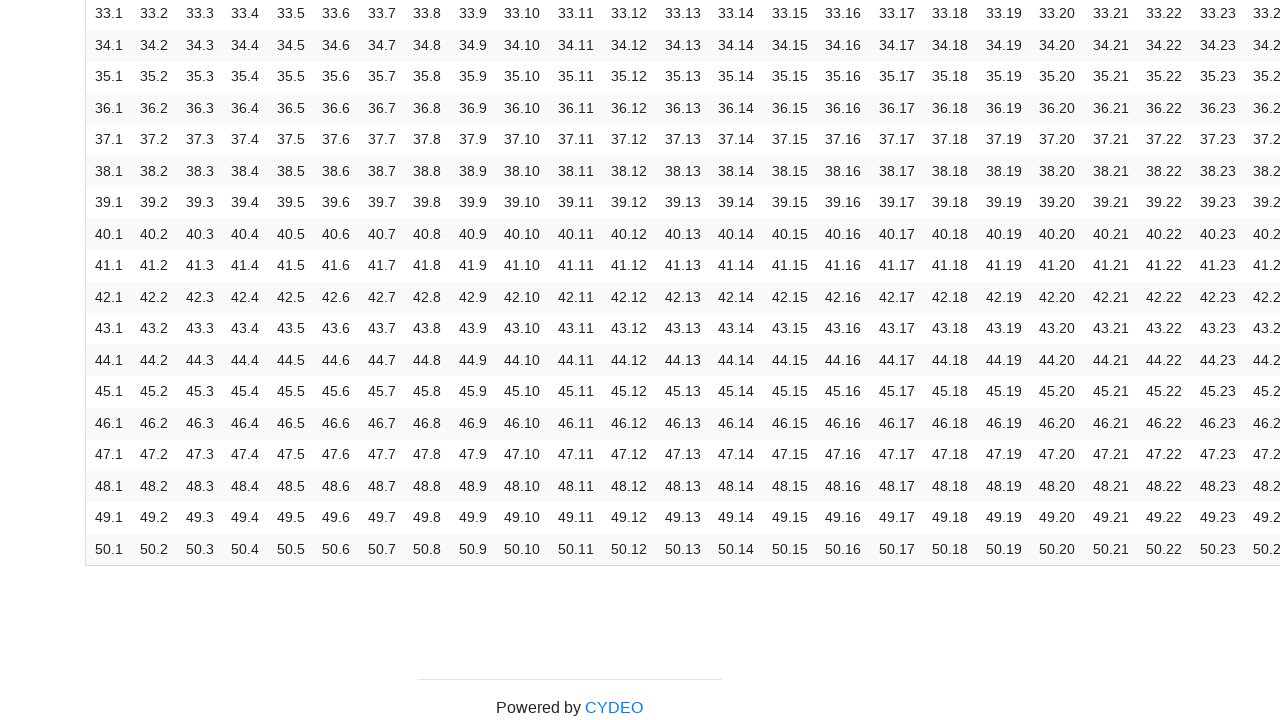

Scrolled Home link into view
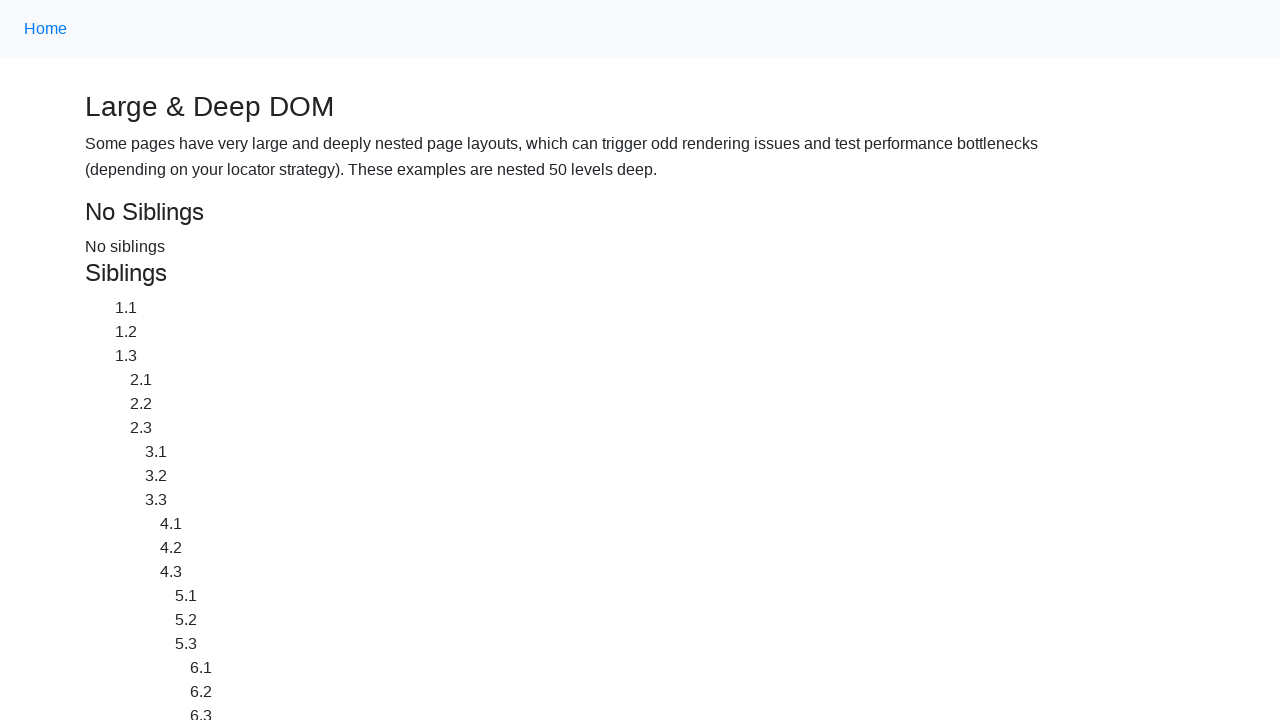

Waited 2 seconds to observe scroll back to Home link
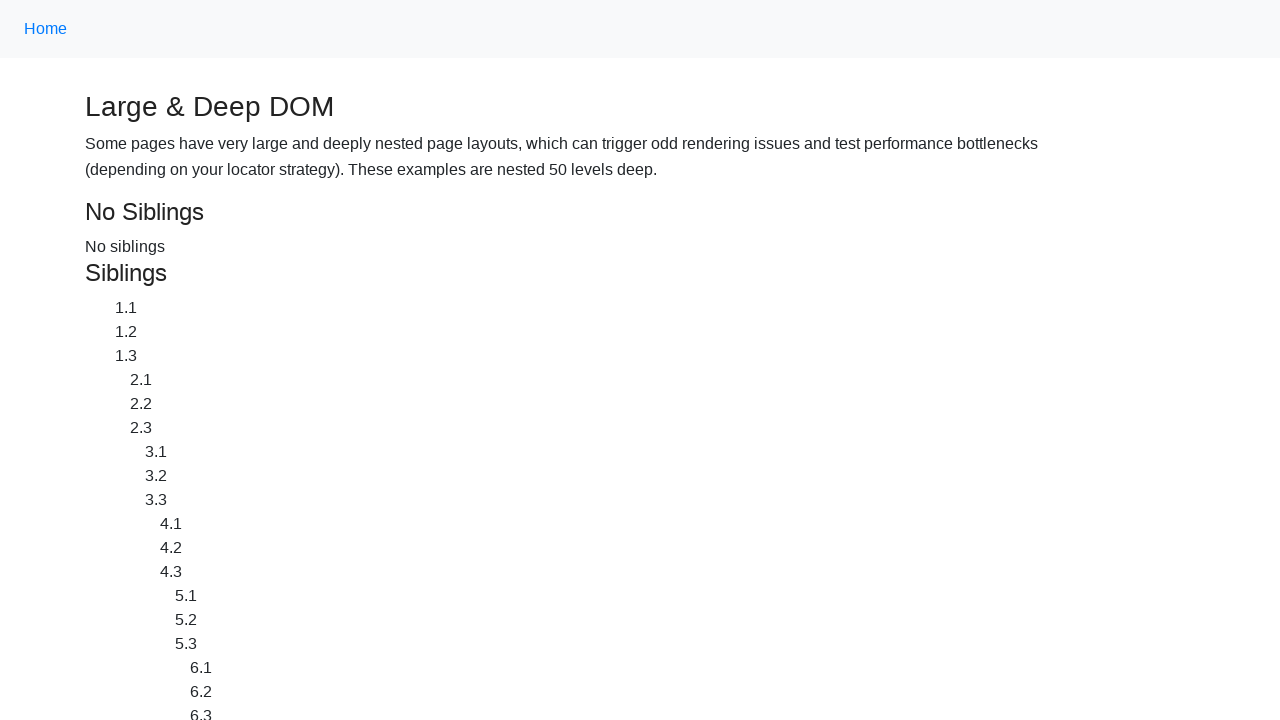

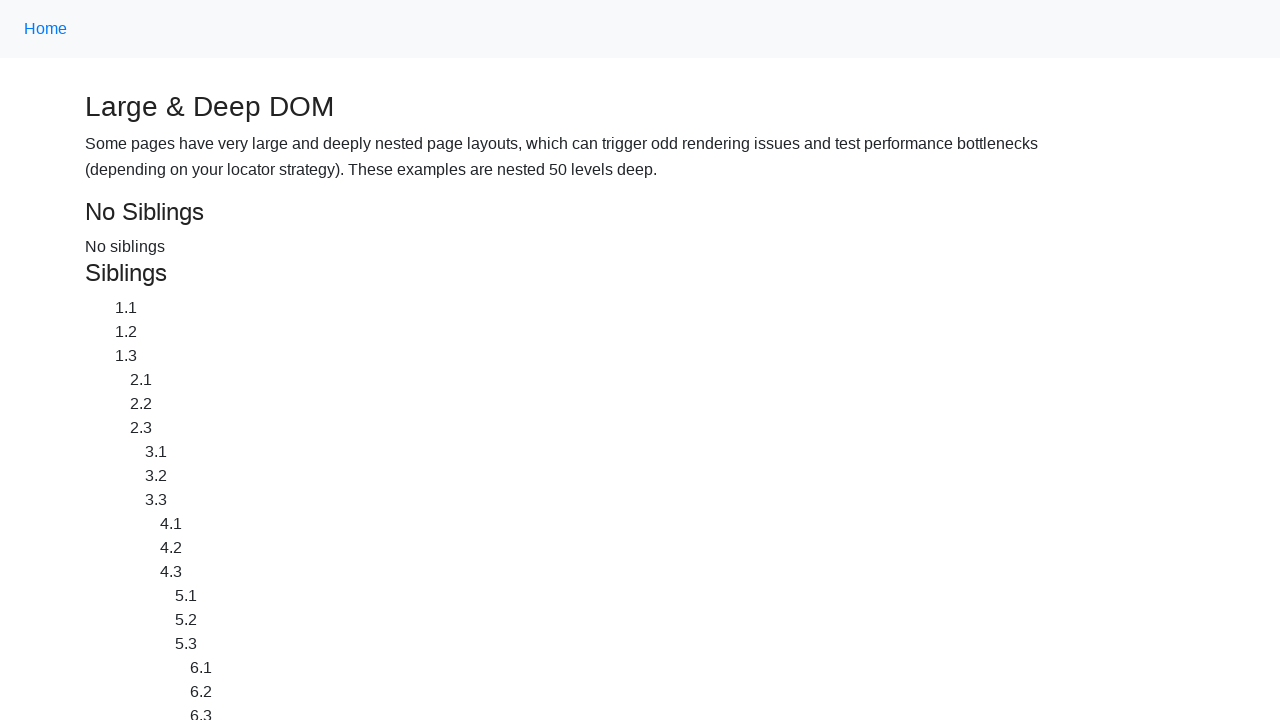